Tests different button click types including double click, right click, and regular click

Starting URL: https://demoqa.com/buttons

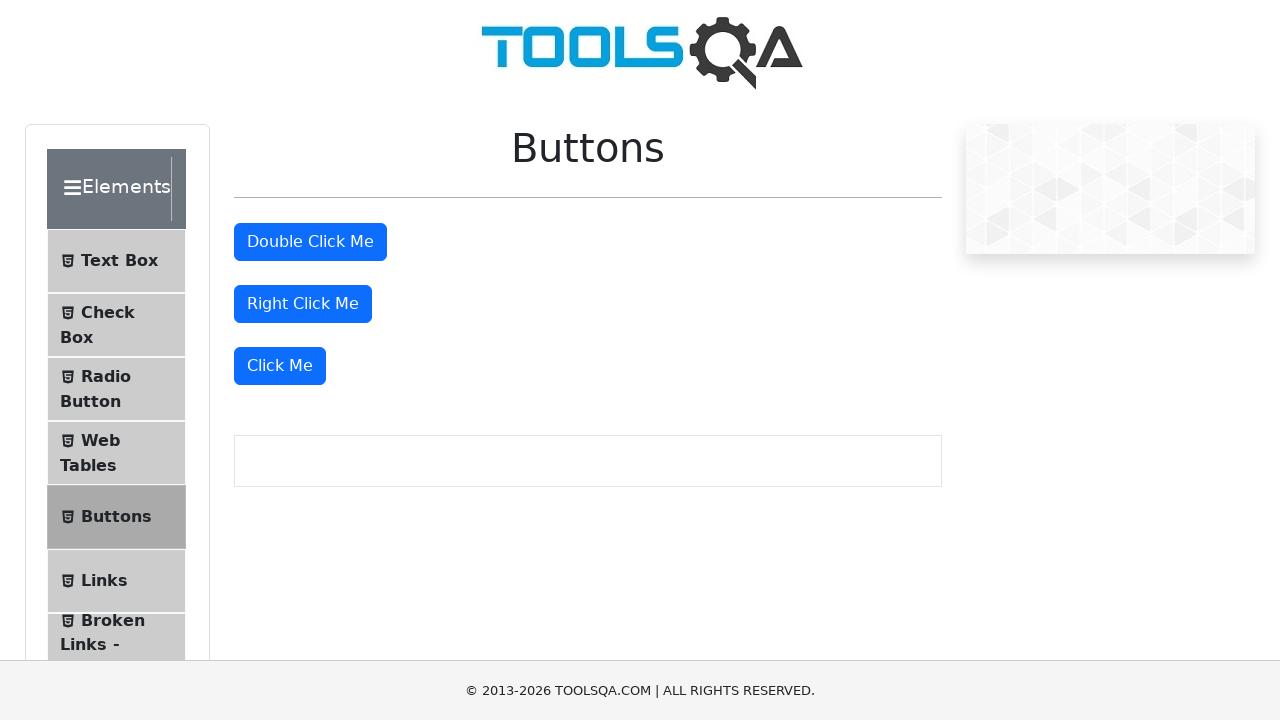

Double clicked the double click button at (310, 242) on xpath=//button[@id='doubleClickBtn']
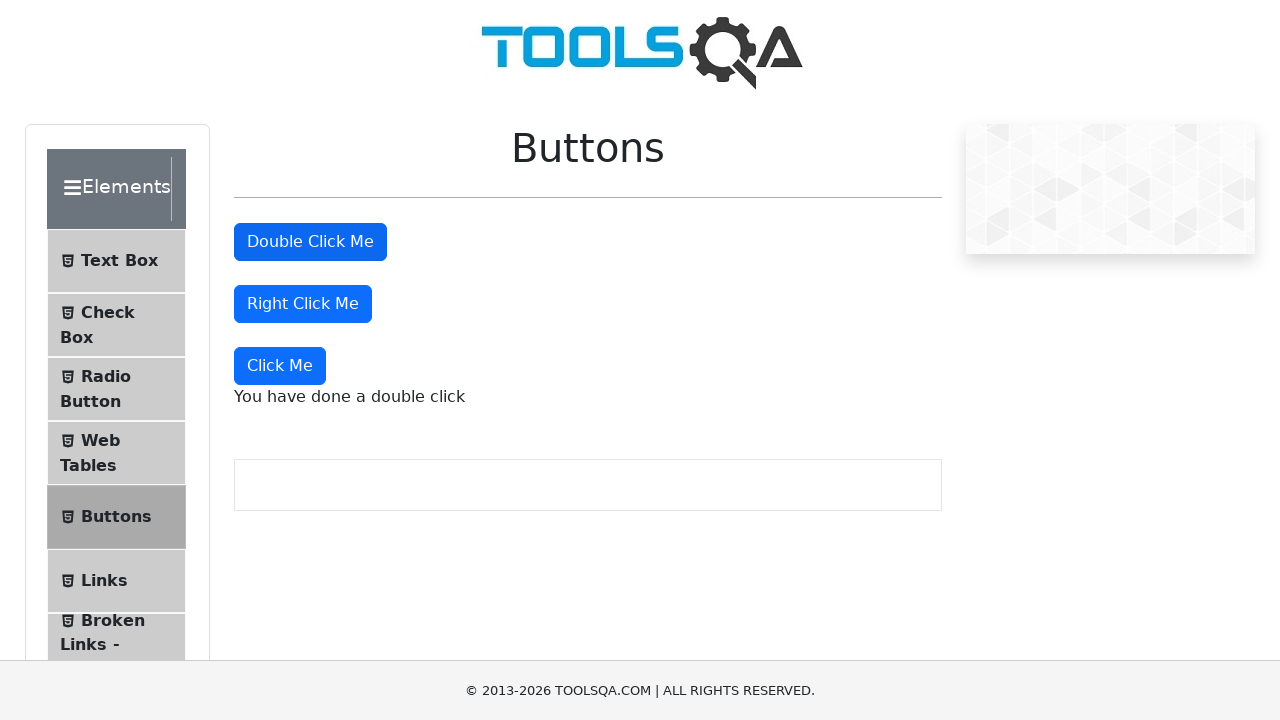

Right clicked the right click button at (303, 304) on //button[@id='rightClickBtn']
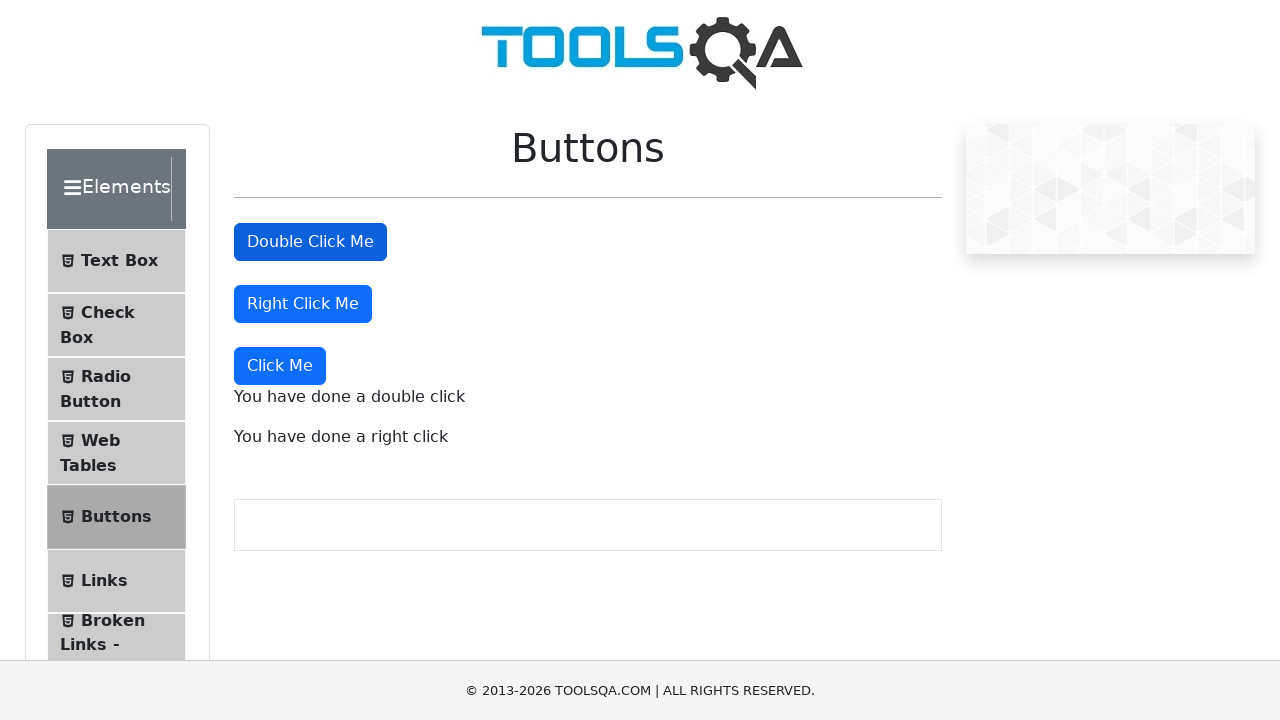

Clicked the regular click button at (280, 366) on xpath=//button[text()='Click Me']
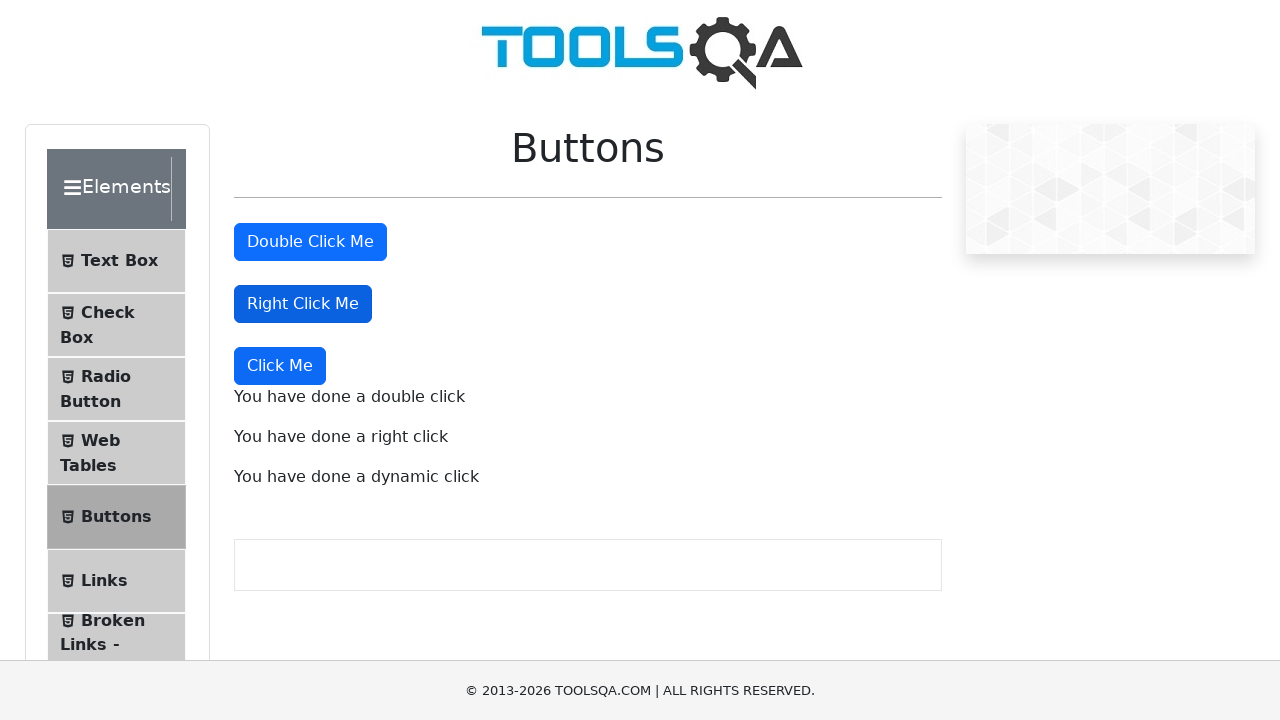

Double click message appeared on page
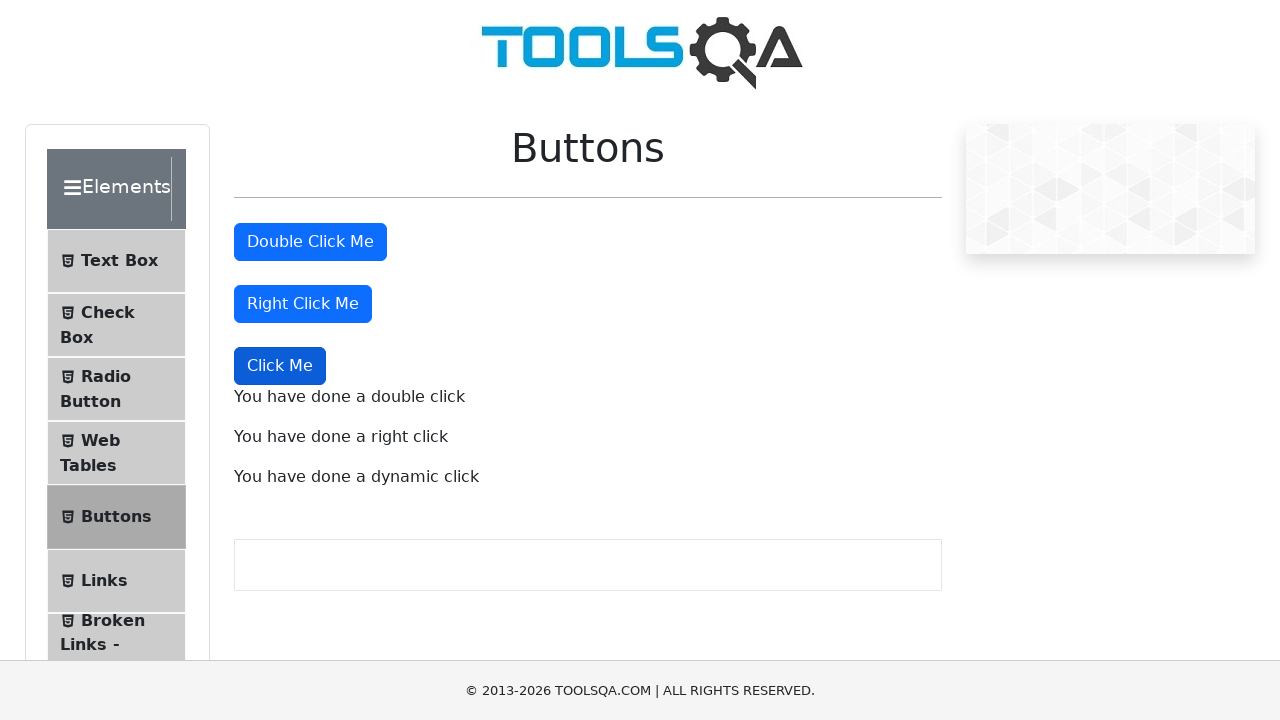

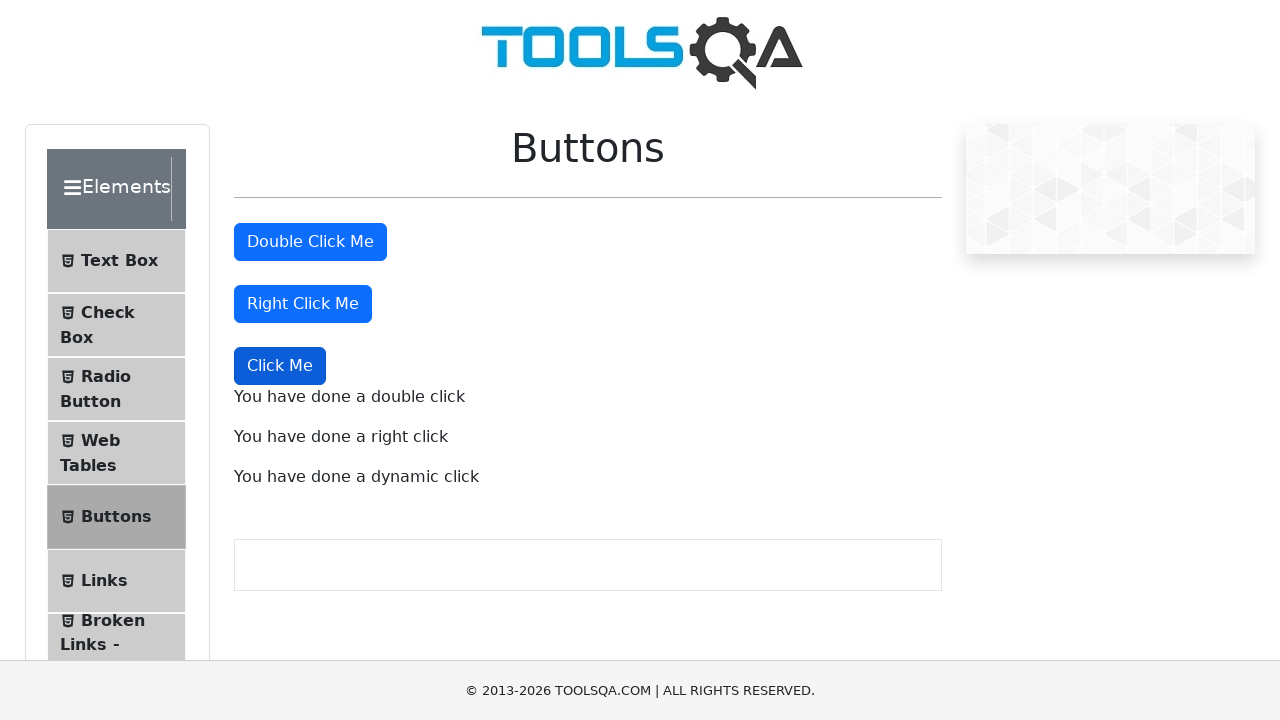